Tests clicking a link by its full text content and verifies the alert message

Starting URL: https://igorsmasc.github.io/botoes_atividade_selenium/

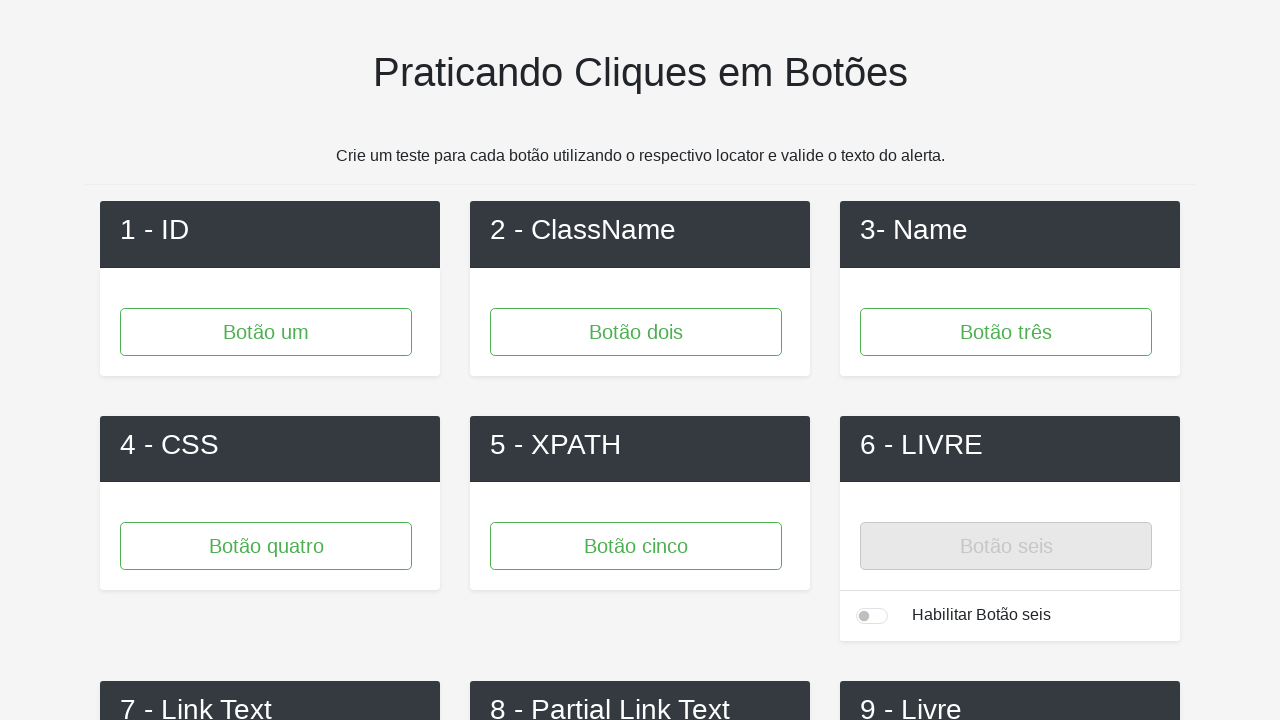

Clicked link with text 'Link 1' at (270, 361) on text=Link 1
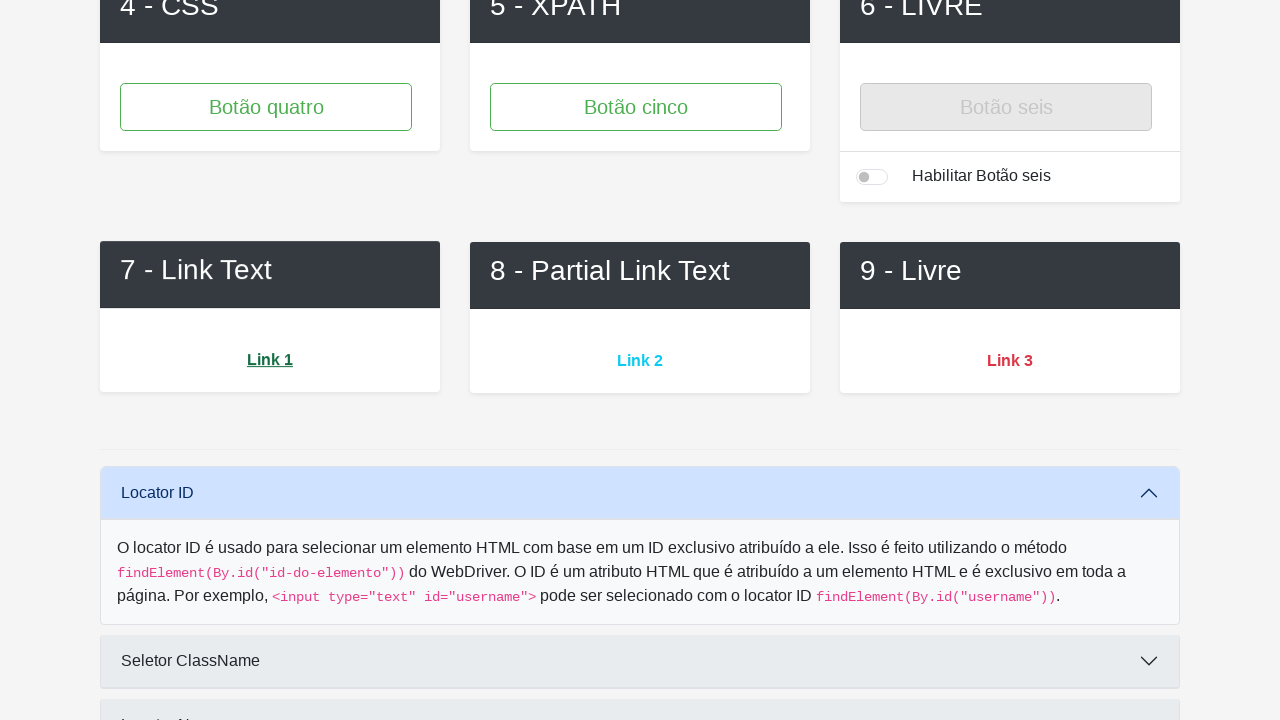

Set up dialog handler to accept alert messages
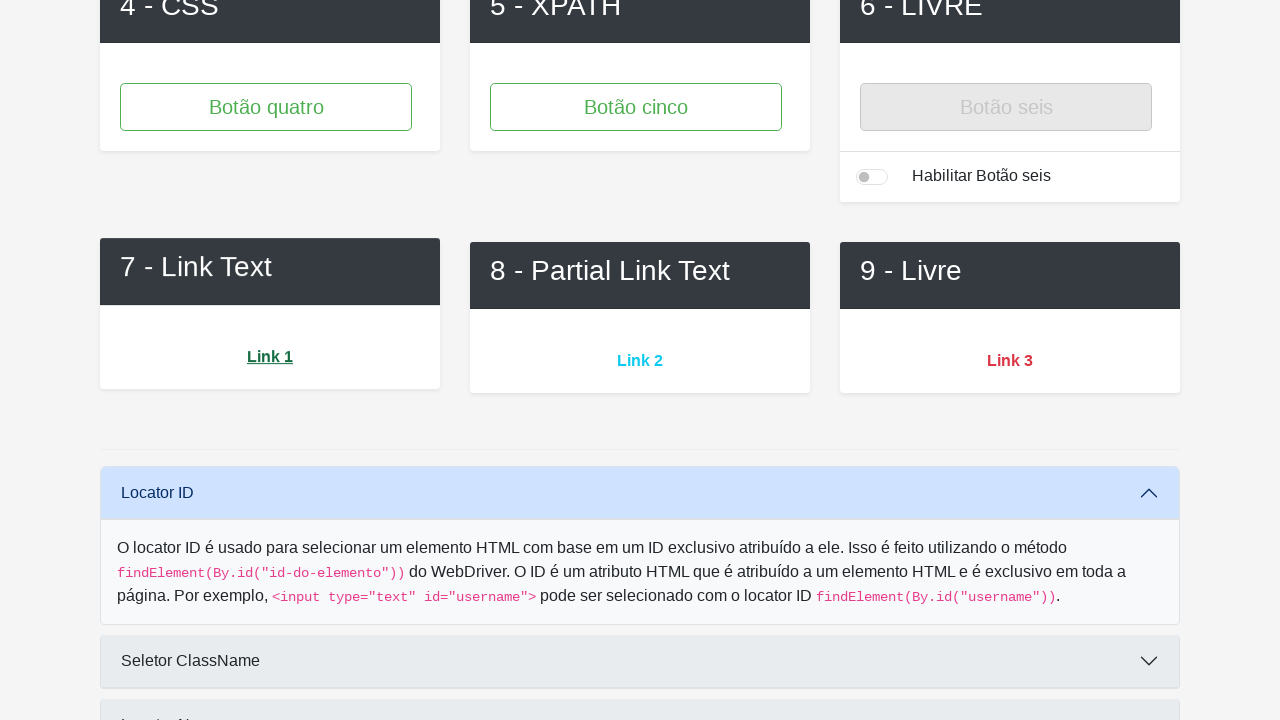

Waited 500ms for alert to be processed
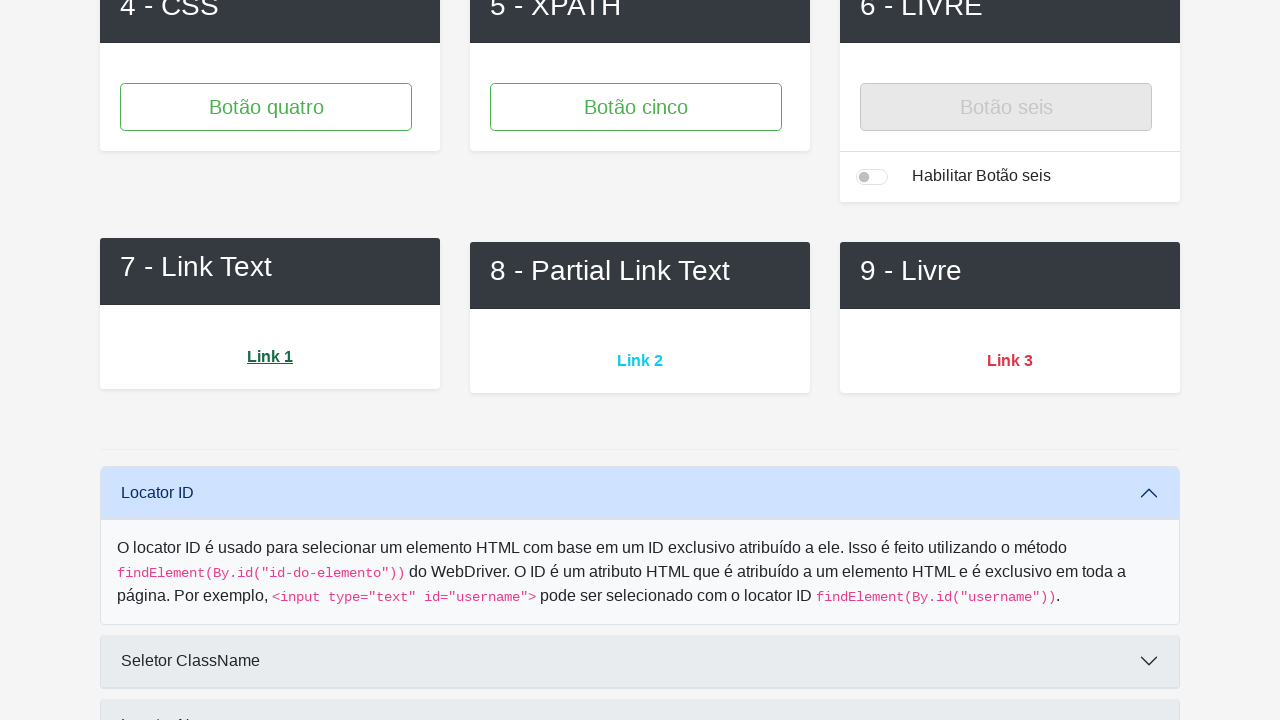

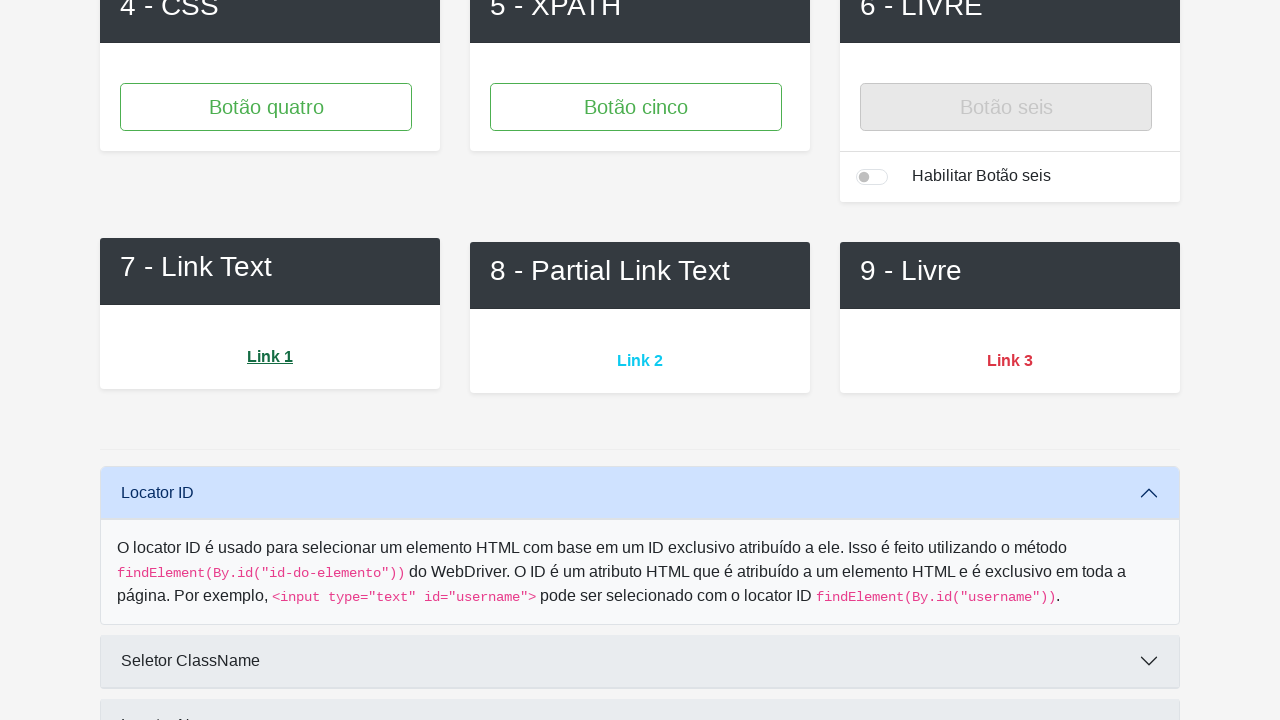